Tests the Oakland Legistar legislation search functionality by selecting a year filter and performing multiple searches for air quality-related terms like "air pollution", "air quality", "air pollutants", and "greenhouse".

Starting URL: https://oakland.legistar.com/Legislation.aspx

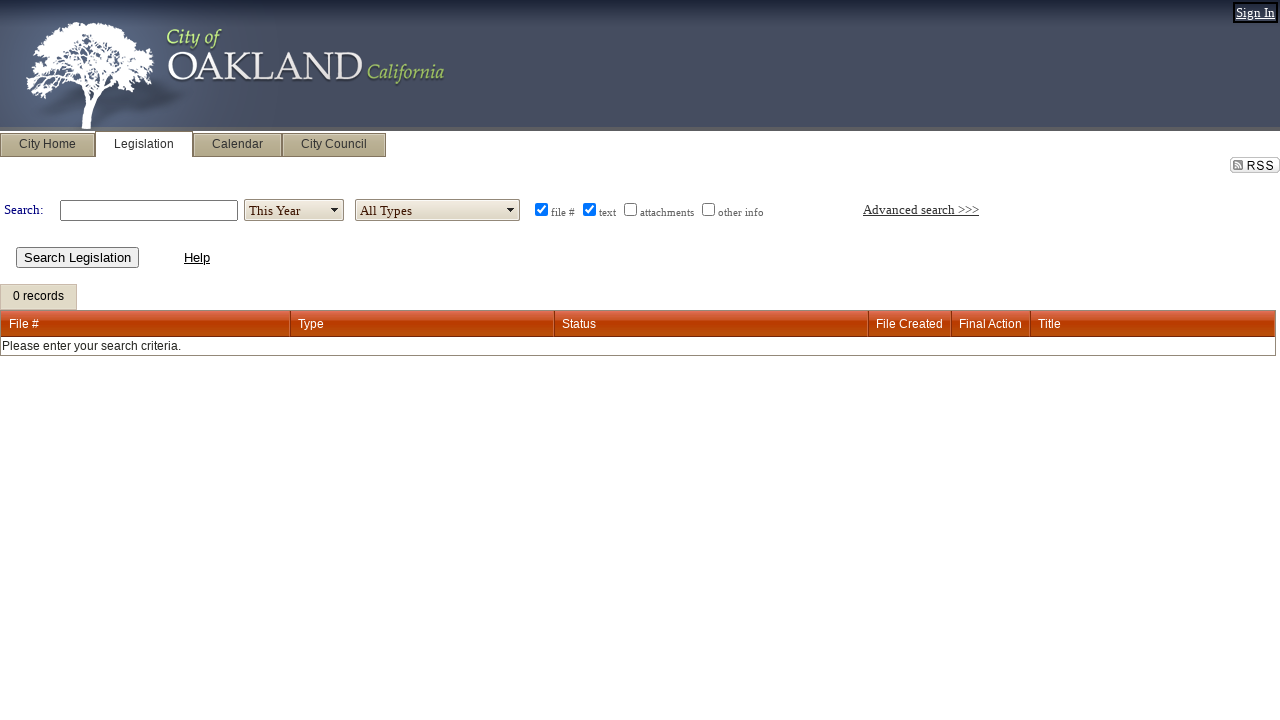

Clicked year selector dropdown at (296, 210) on #ctl00_ContentPlaceHolder1_tdYears
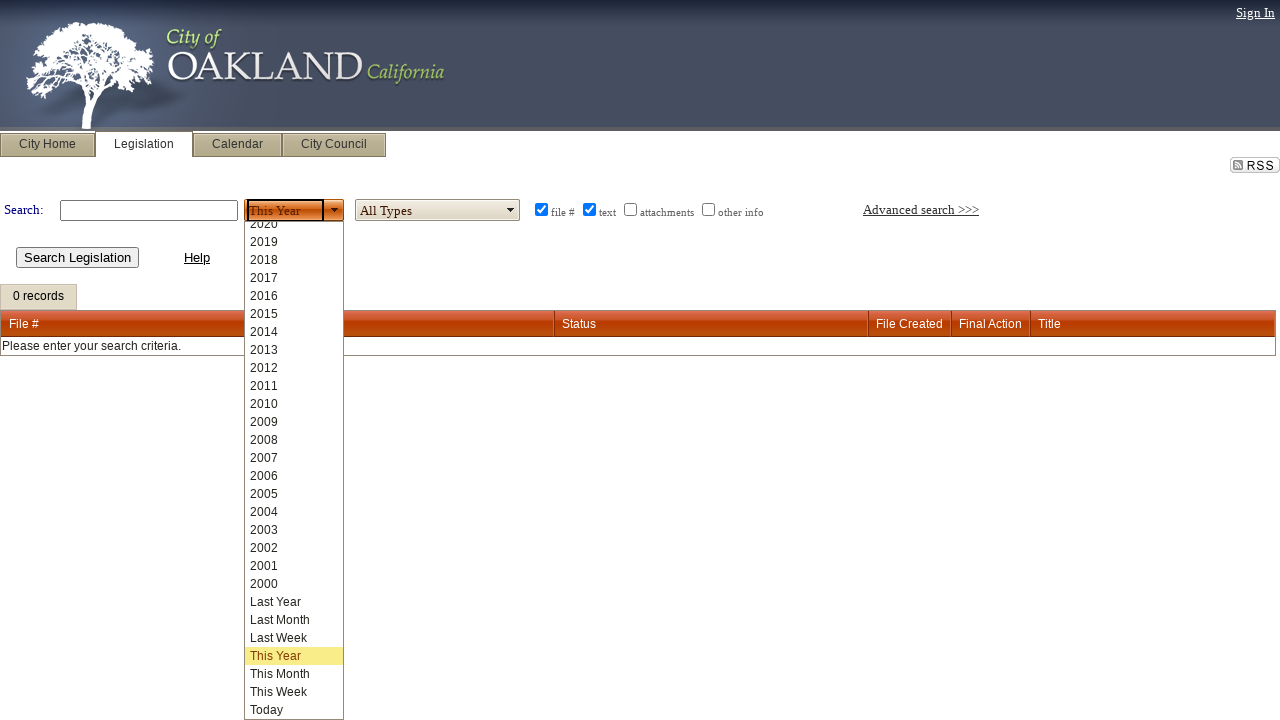

Selected 'All Years' from year dropdown at (294, 231) on xpath=/html/body/form/div[1]/div/div/ul/li[1]
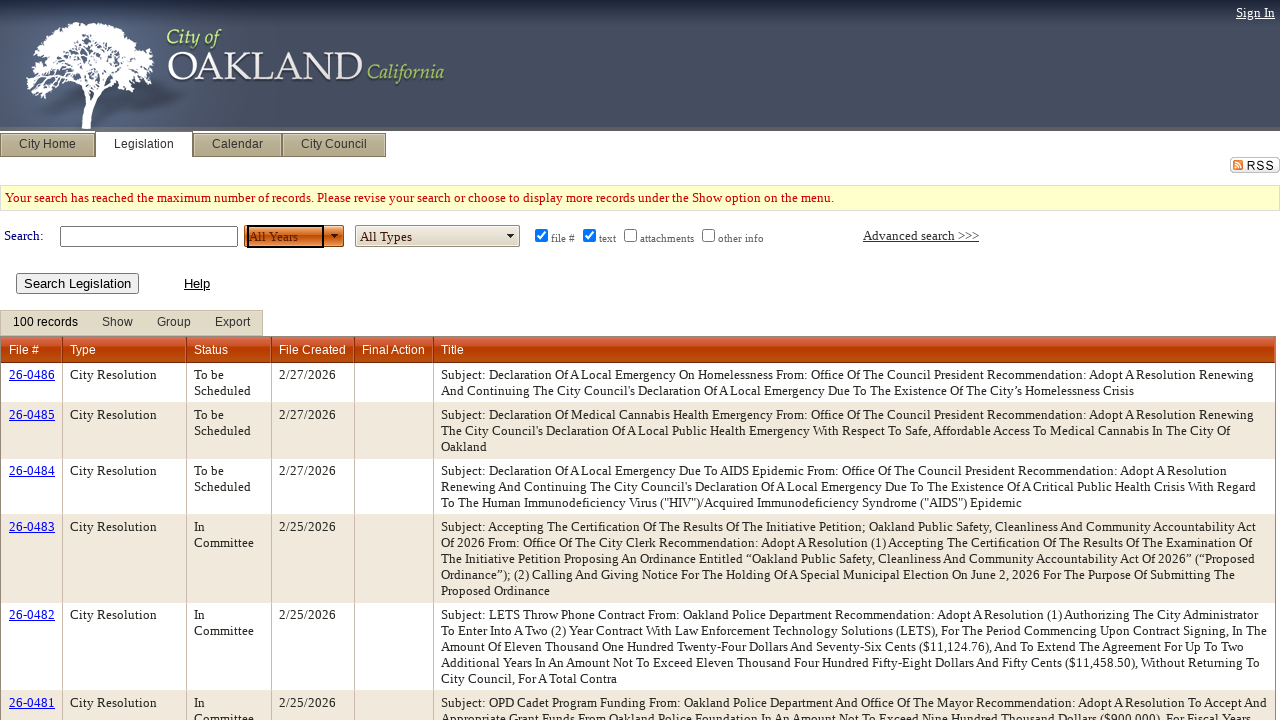

Filled search box with 'air pollution' on #ctl00_ContentPlaceHolder1_txtSearch
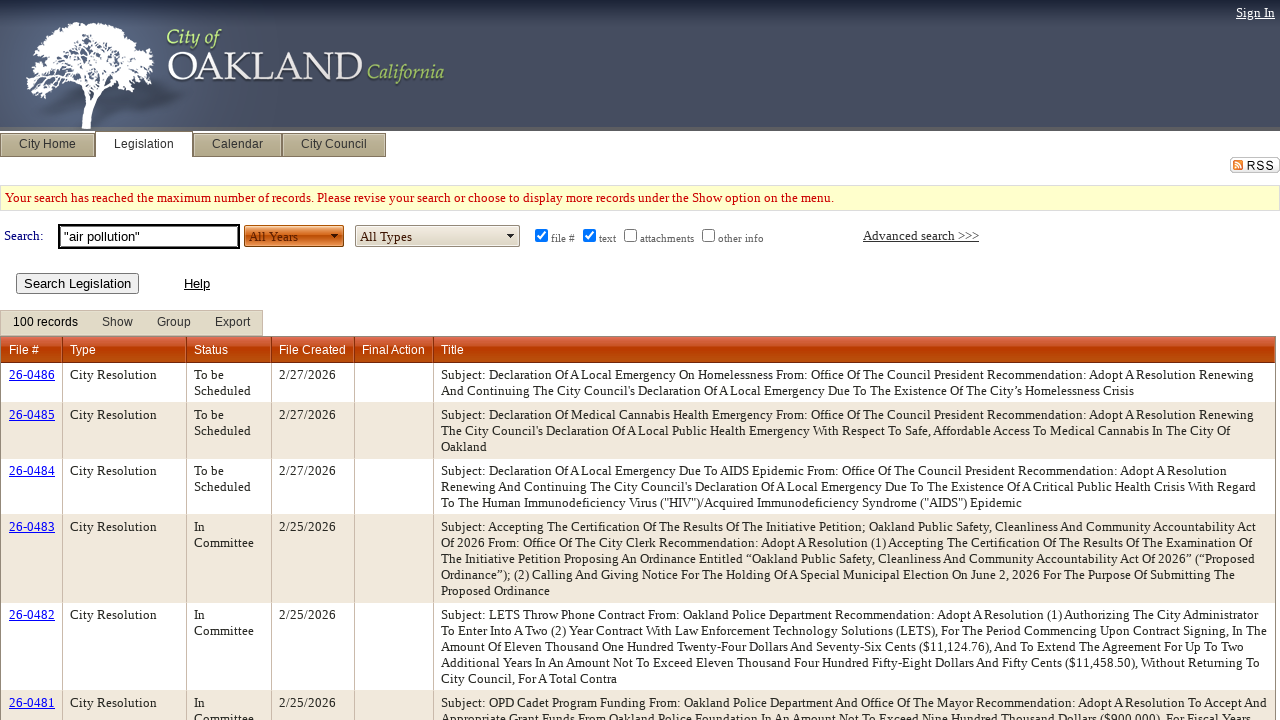

Pressed Enter to search for 'air pollution' on #ctl00_ContentPlaceHolder1_txtSearch
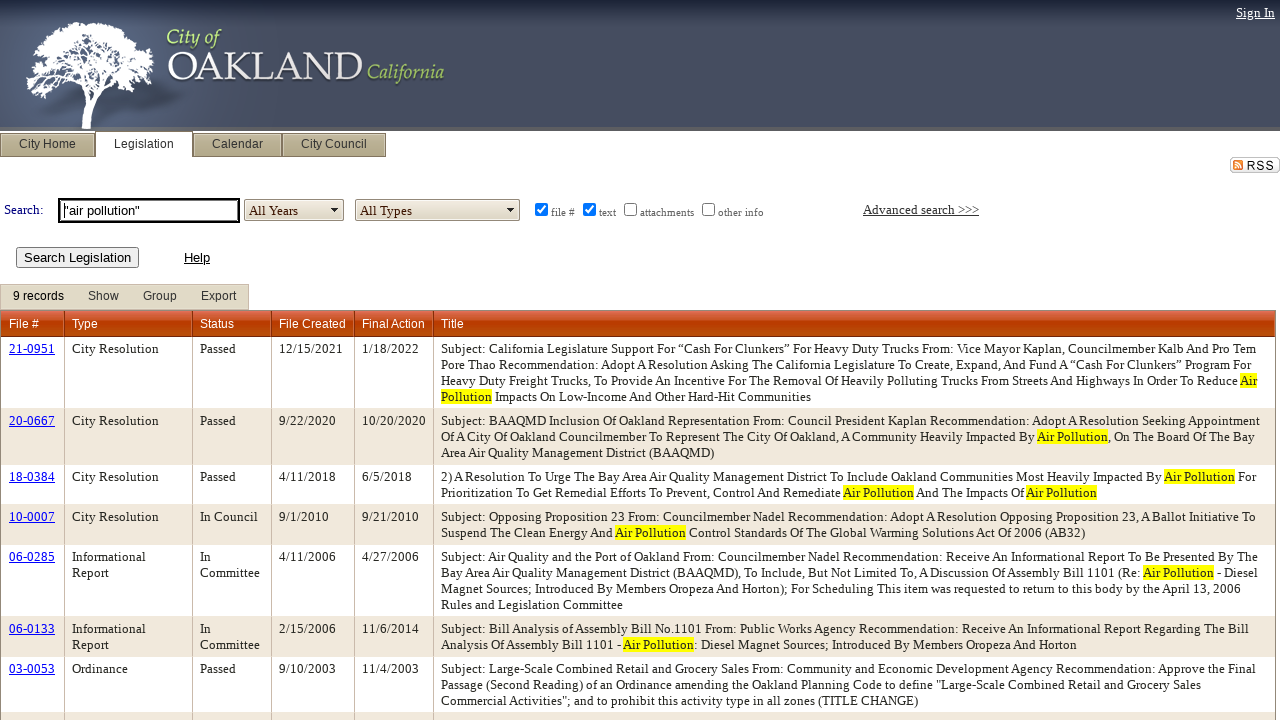

Search results for 'air pollution' loaded
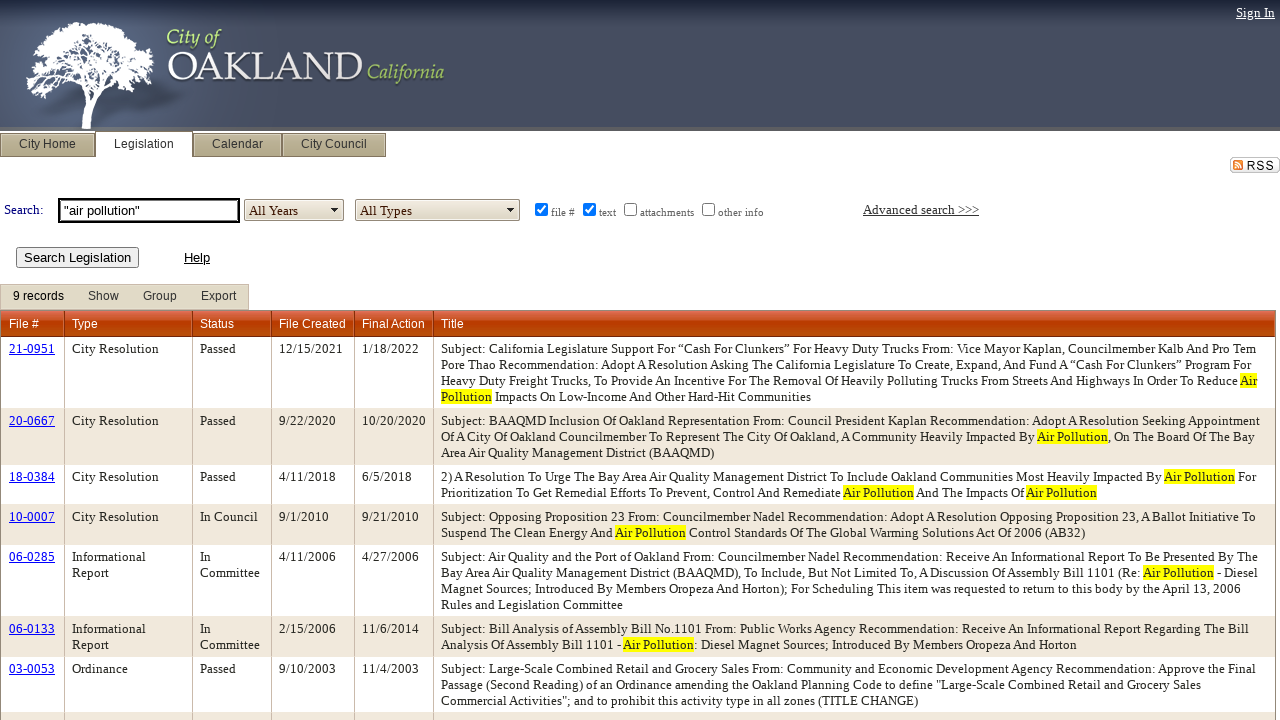

Cleared search box on #ctl00_ContentPlaceHolder1_txtSearch
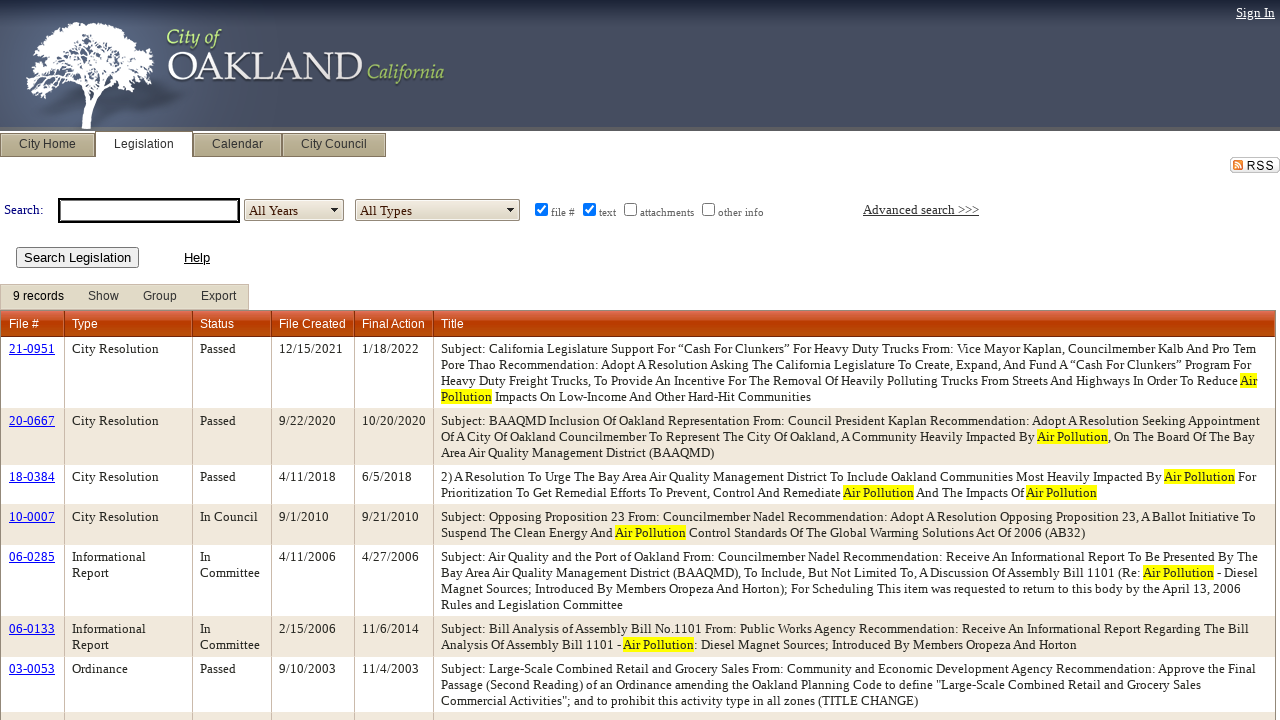

Filled search box with 'air quality' on #ctl00_ContentPlaceHolder1_txtSearch
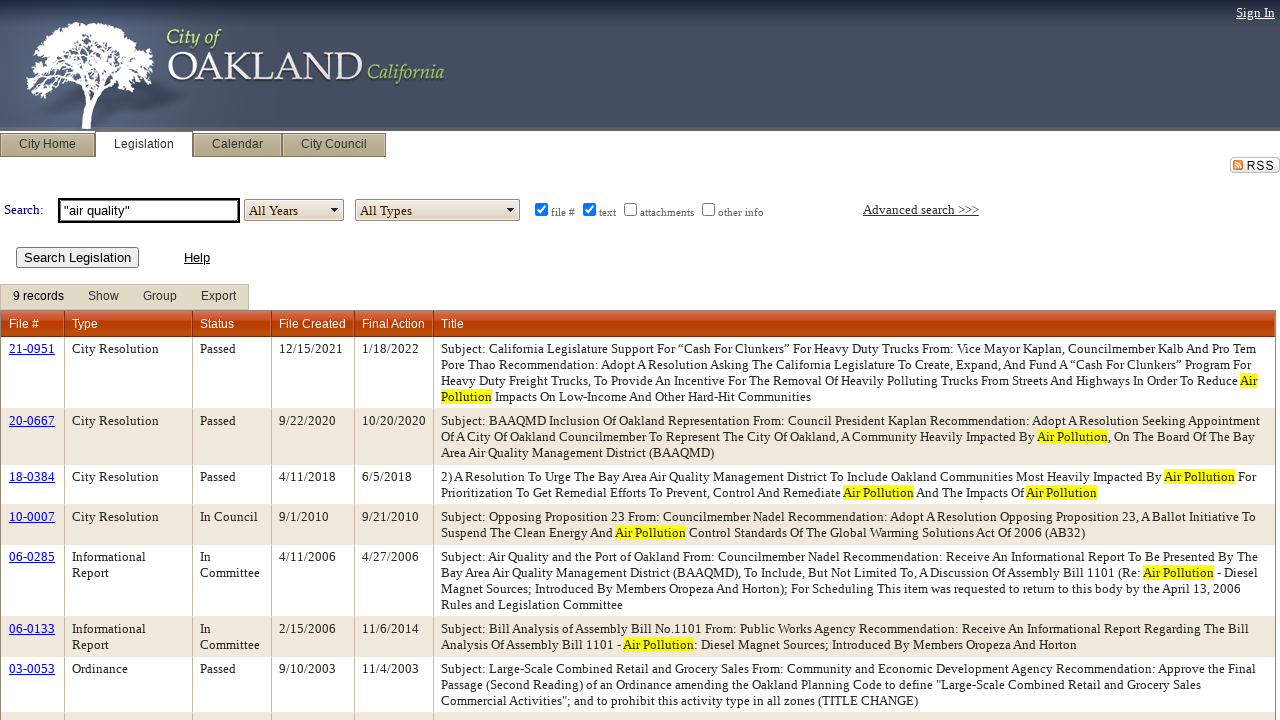

Pressed Enter to search for 'air quality' on #ctl00_ContentPlaceHolder1_txtSearch
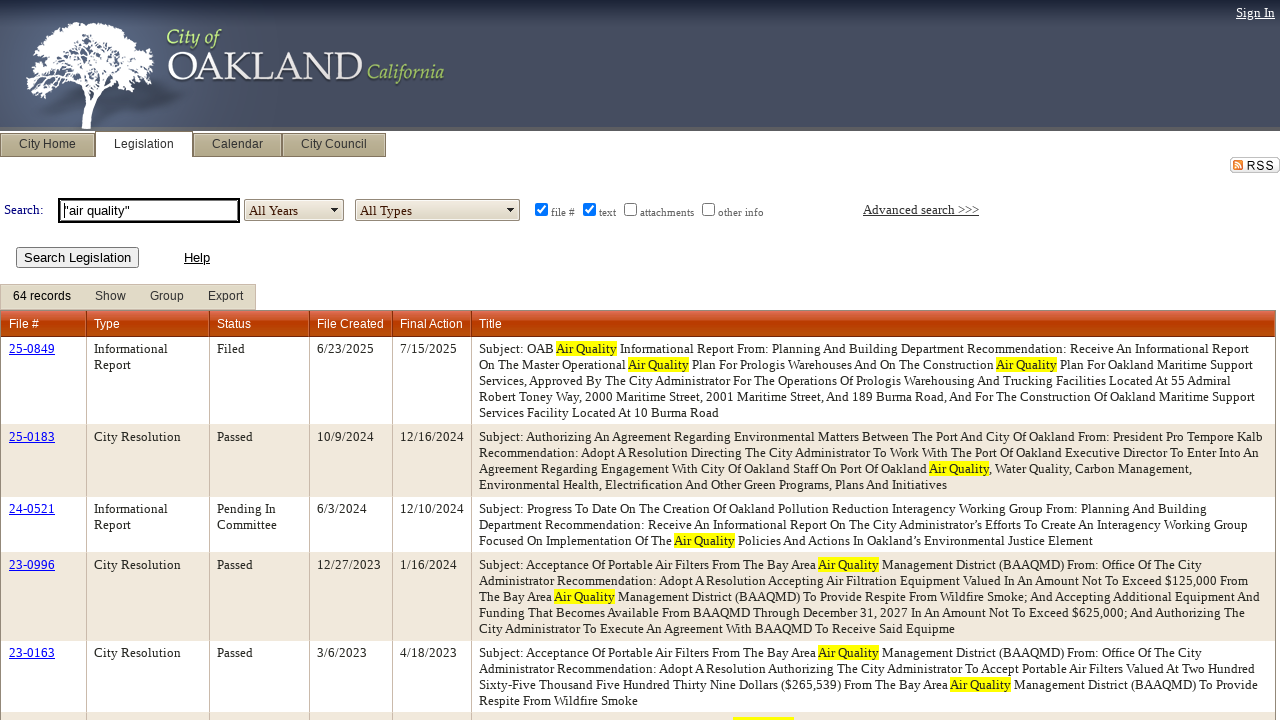

Search results for 'air quality' loaded
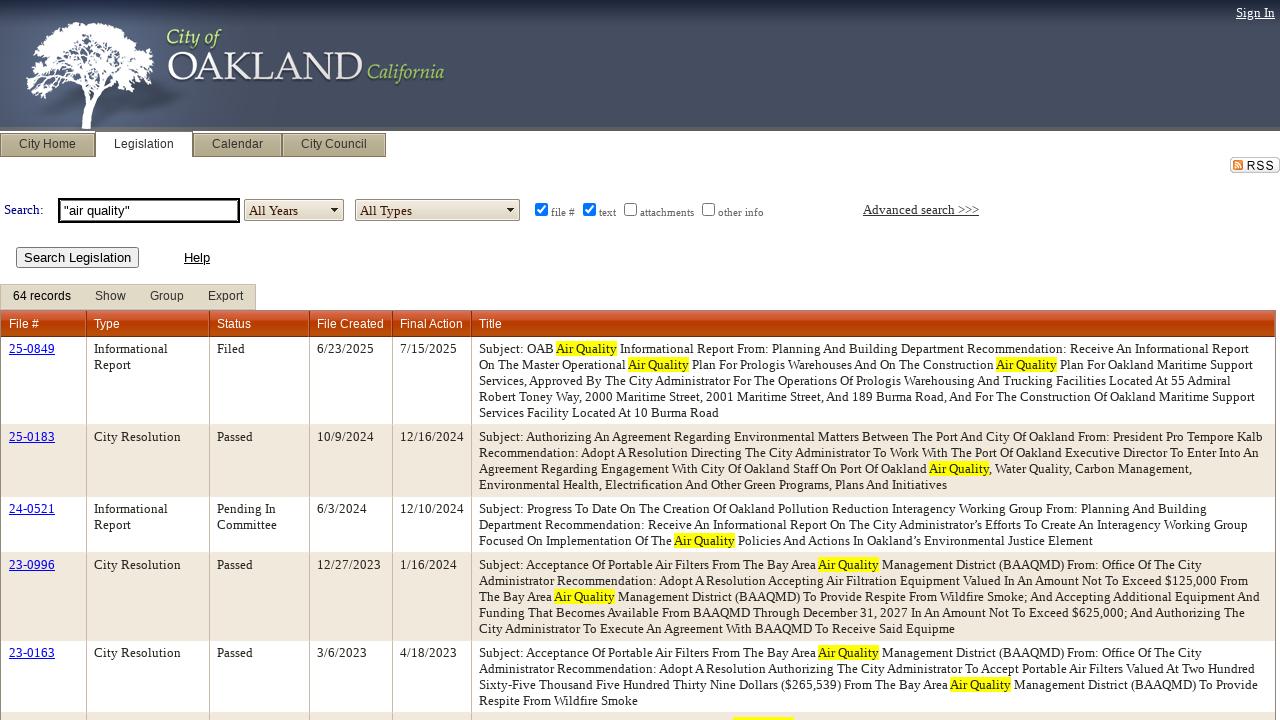

Cleared search box on #ctl00_ContentPlaceHolder1_txtSearch
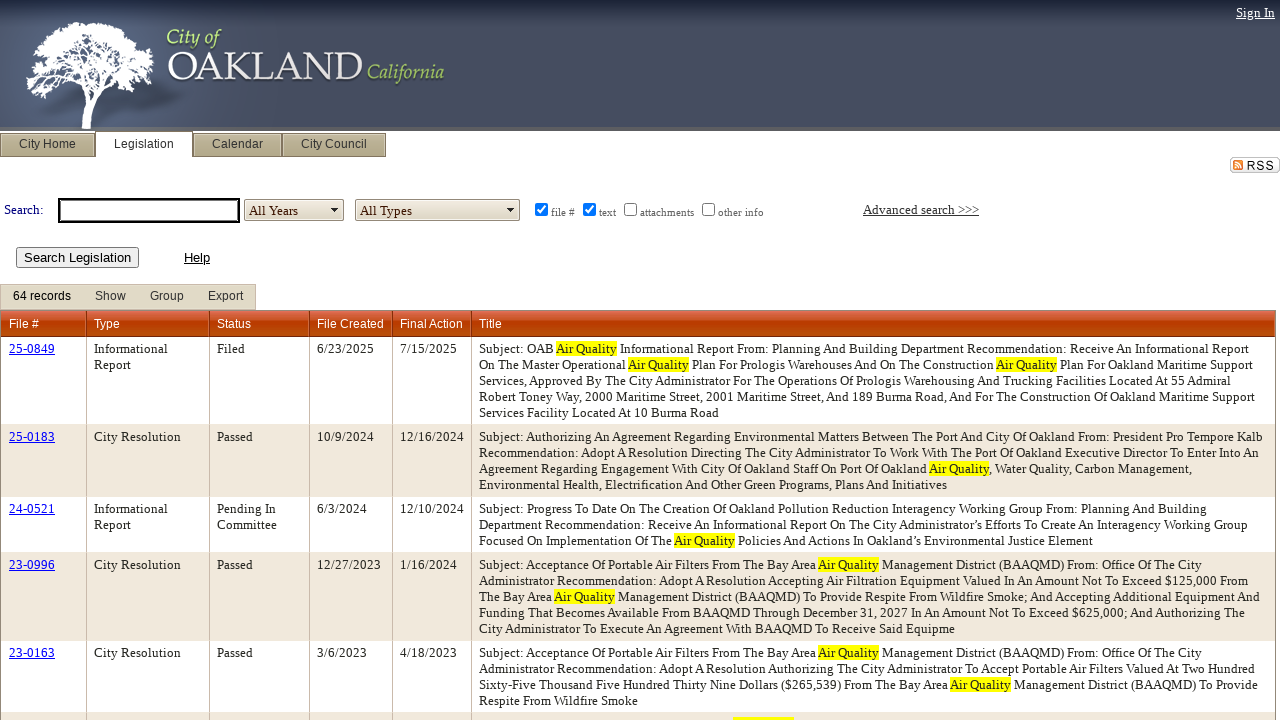

Filled search box with 'air pollutants' on #ctl00_ContentPlaceHolder1_txtSearch
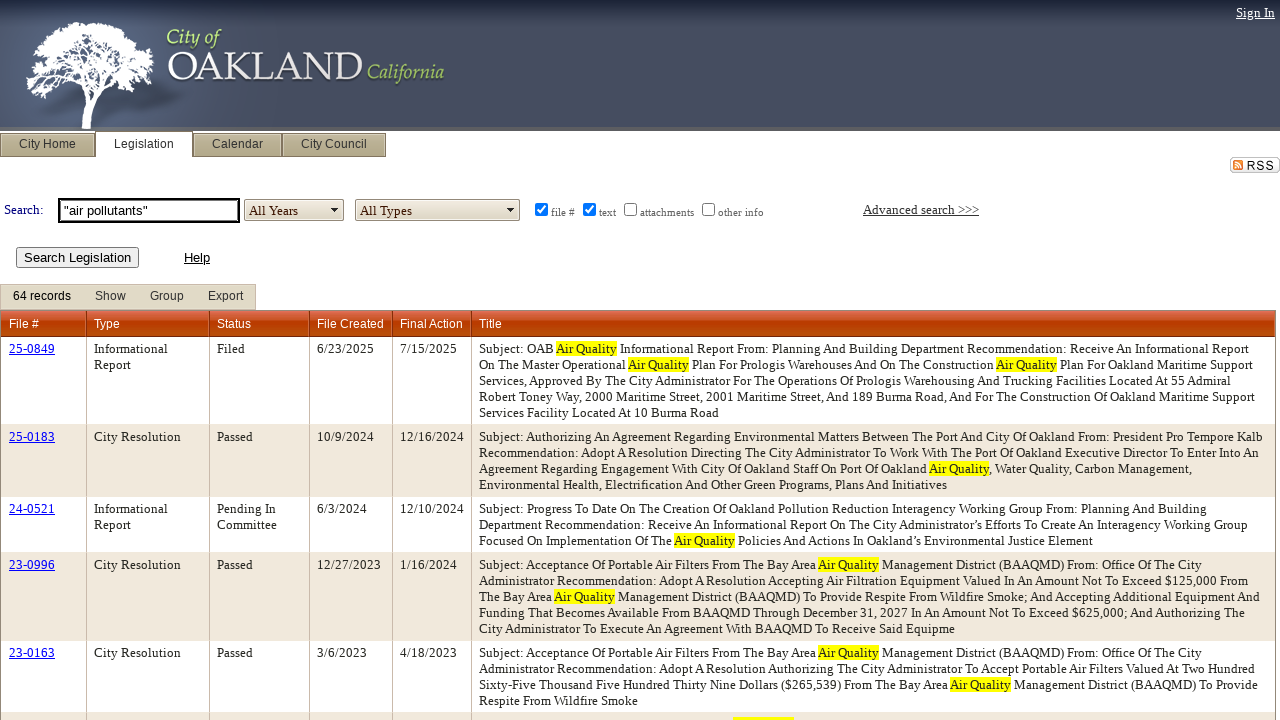

Pressed Enter to search for 'air pollutants' on #ctl00_ContentPlaceHolder1_txtSearch
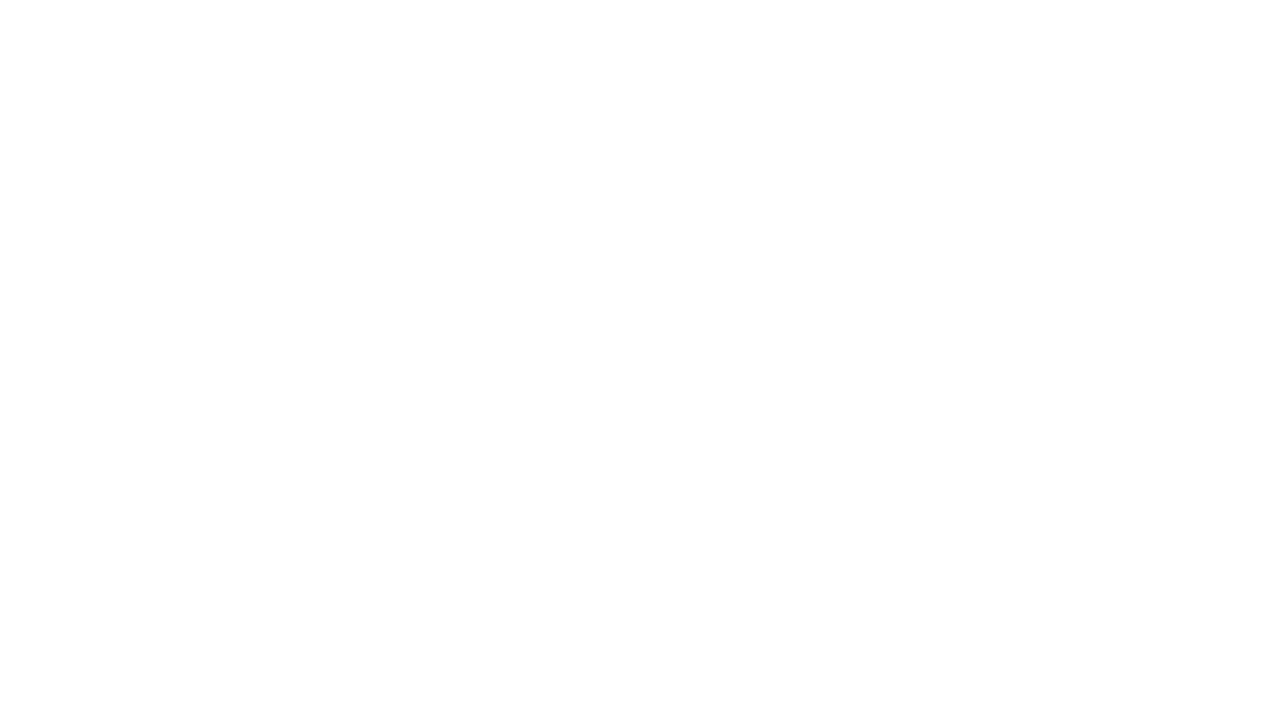

Search results for 'air pollutants' loaded
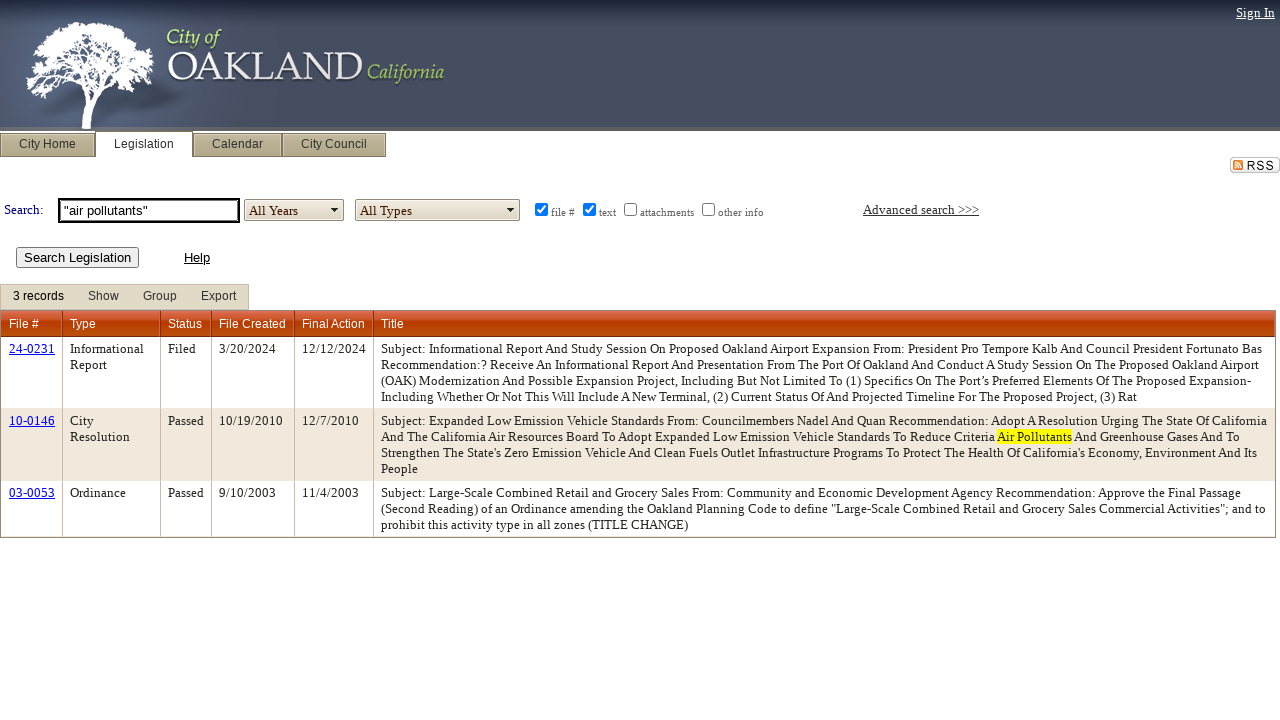

Cleared search box on #ctl00_ContentPlaceHolder1_txtSearch
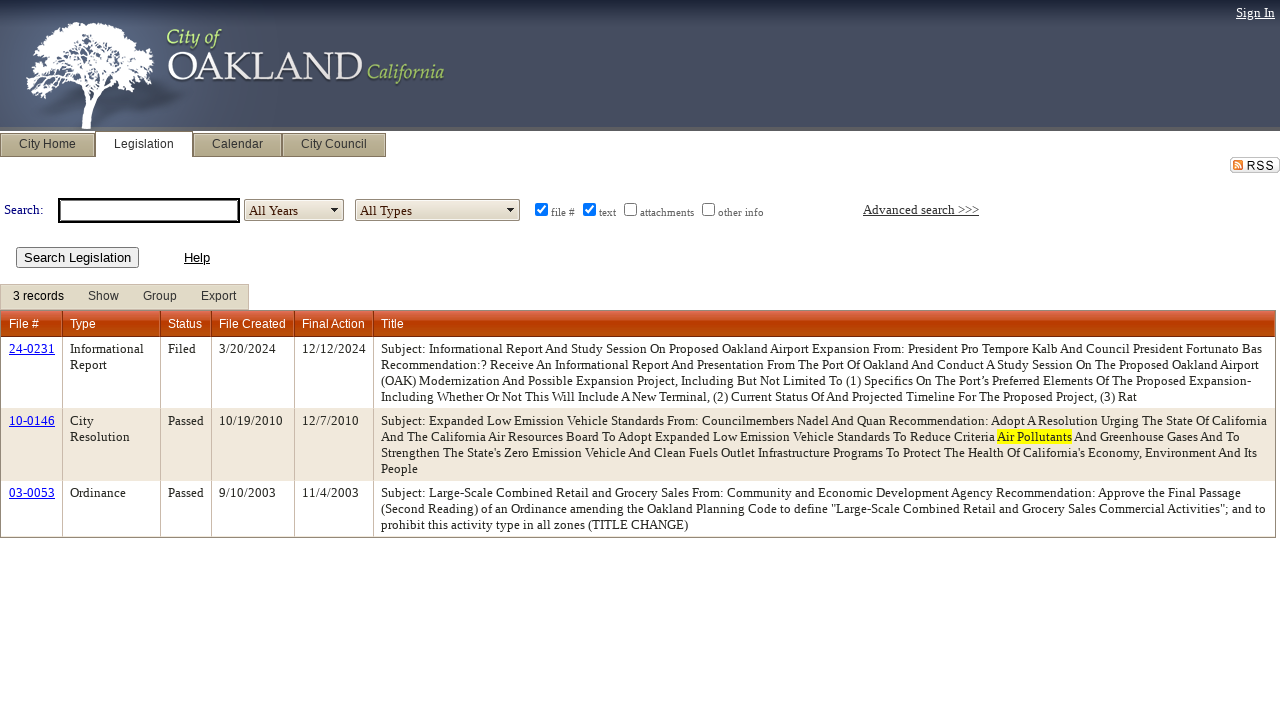

Filled search box with 'greenhouse' on #ctl00_ContentPlaceHolder1_txtSearch
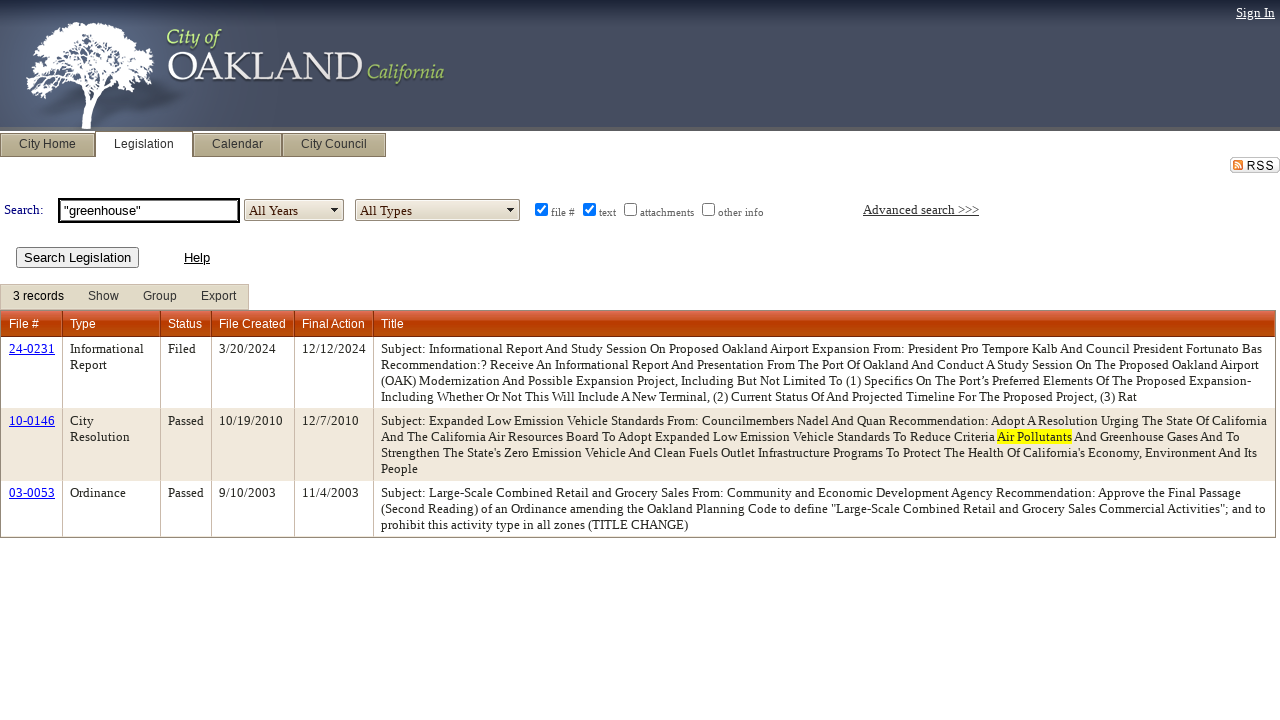

Pressed Enter to search for 'greenhouse' on #ctl00_ContentPlaceHolder1_txtSearch
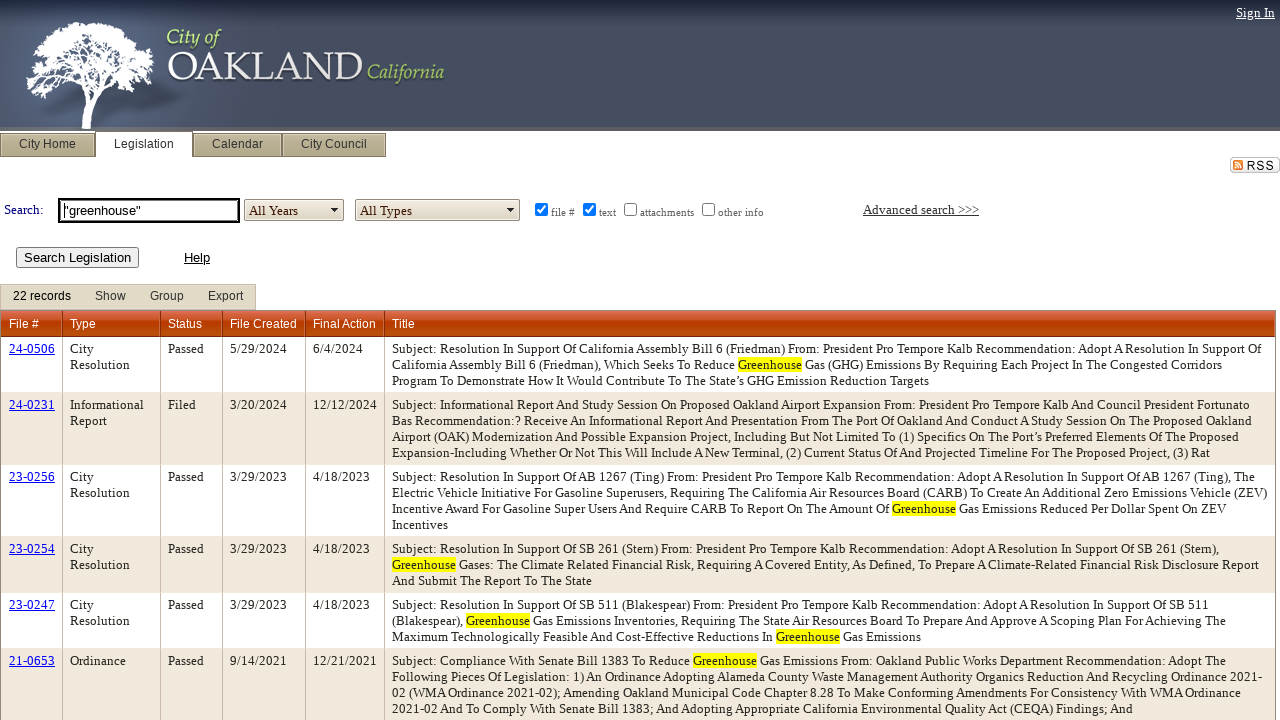

Search results for 'greenhouse' loaded
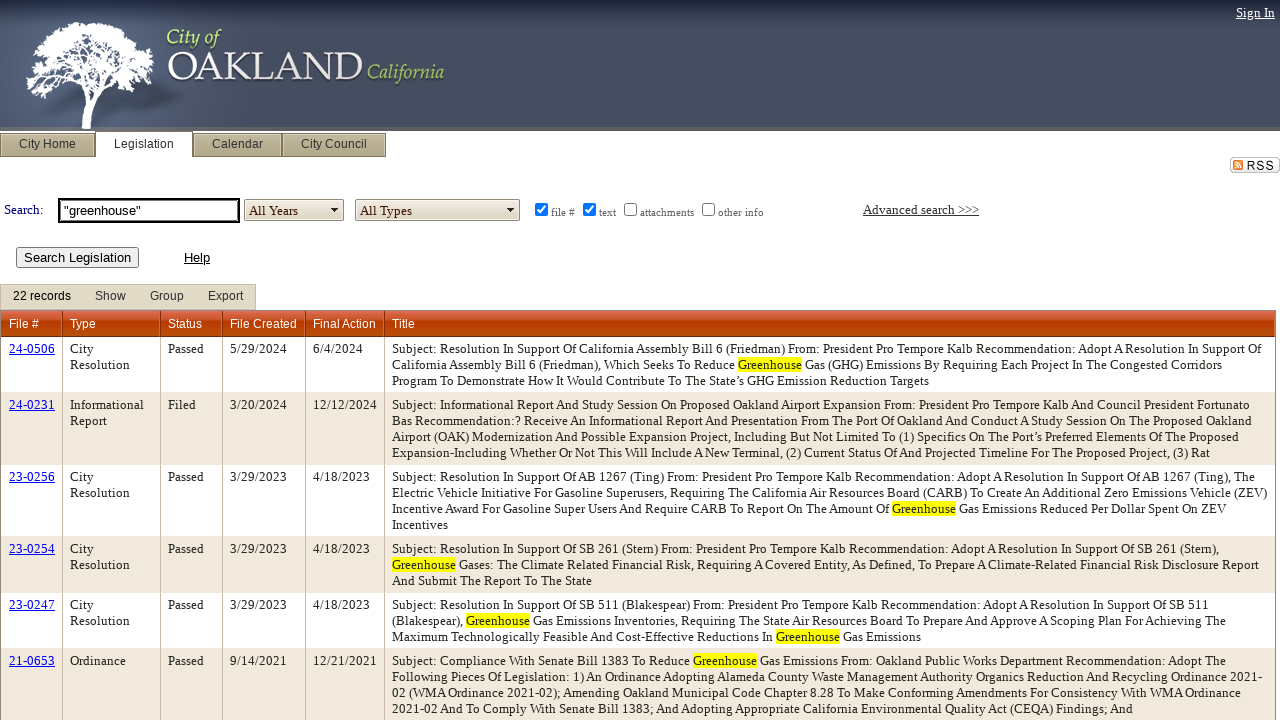

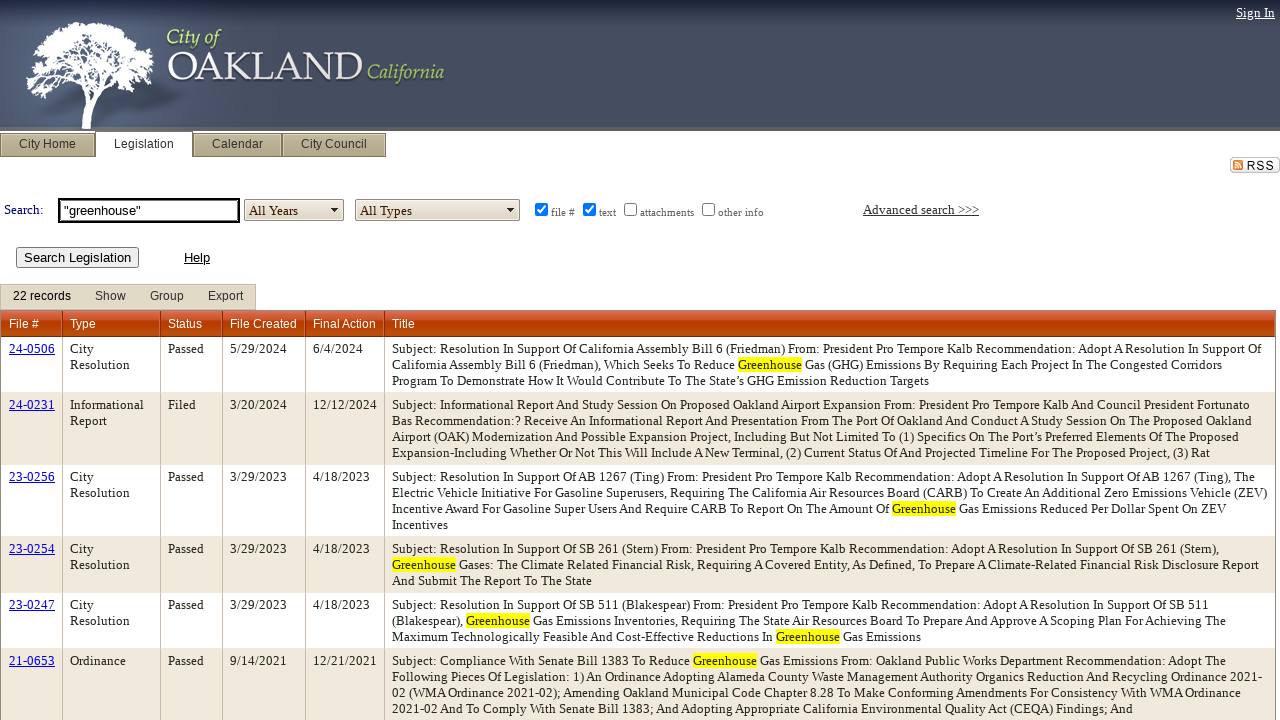